Tests element location functionality by finding multiple elements (links and images) on the page and filling out a name field in a contact form

Starting URL: https://automationintesting.online/

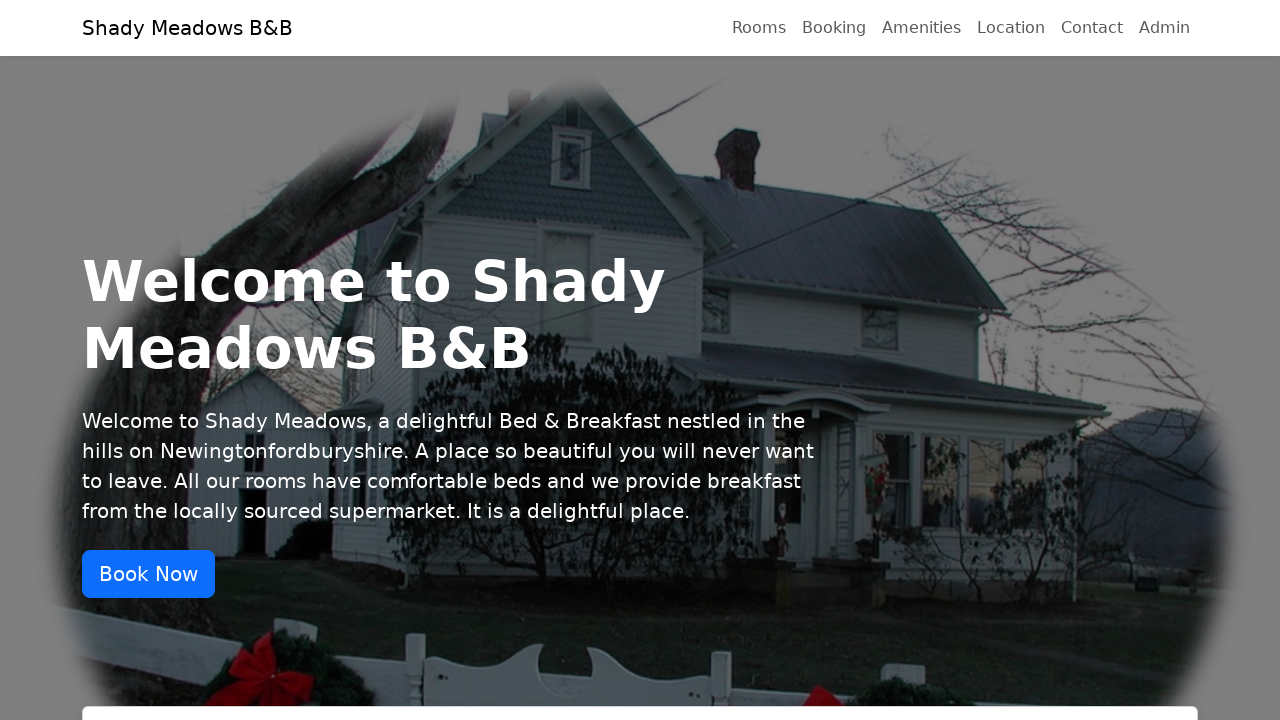

Waited for links to be present on the page
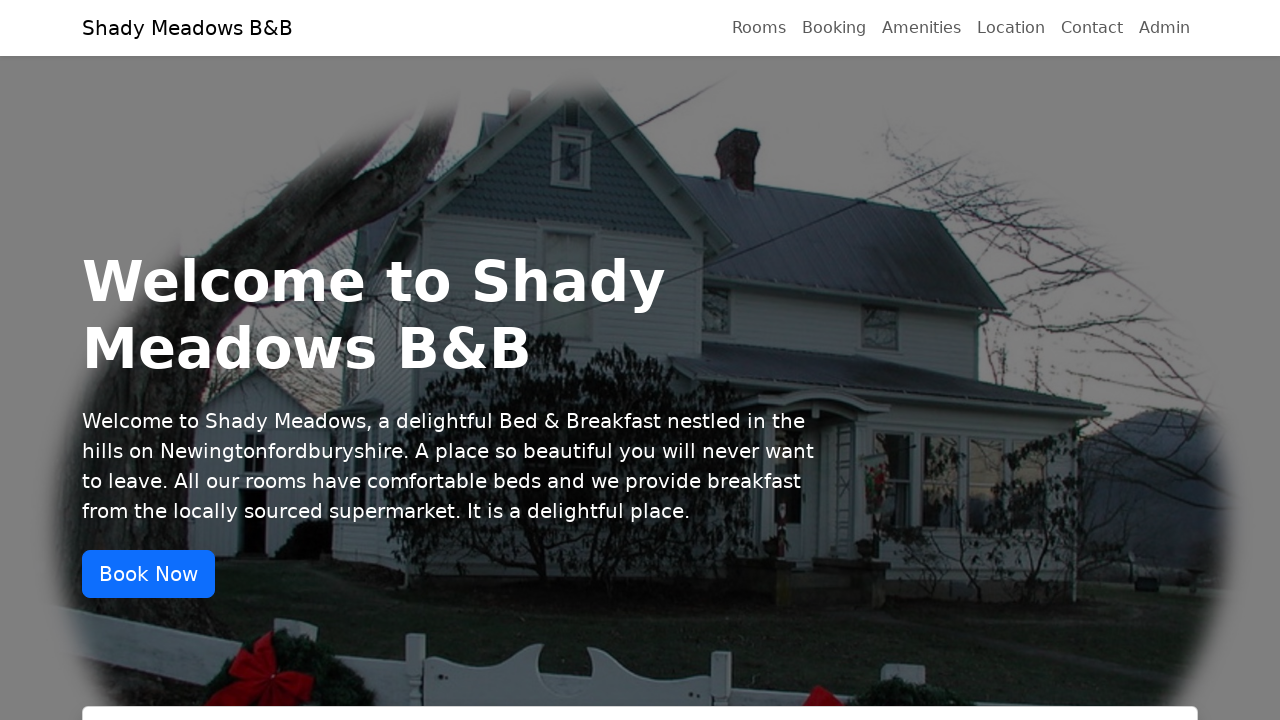

Located all links on the page
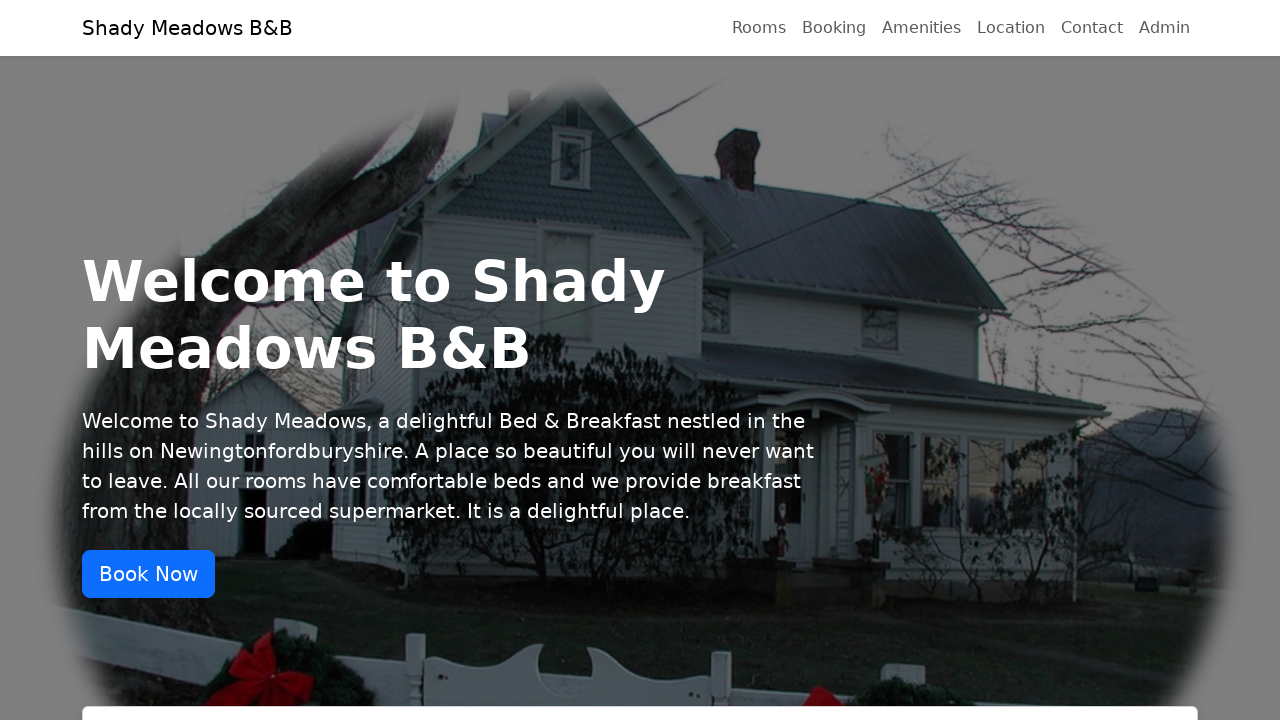

Found 24 links on the page
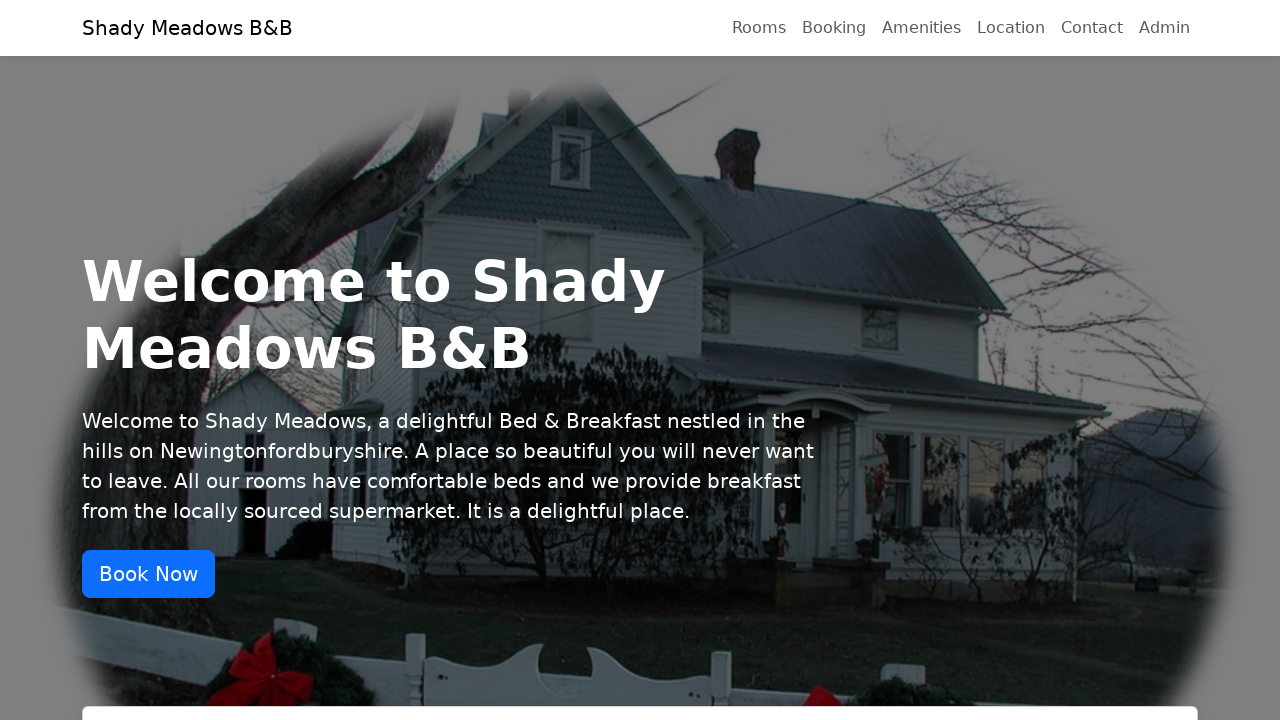

Located all images on the page
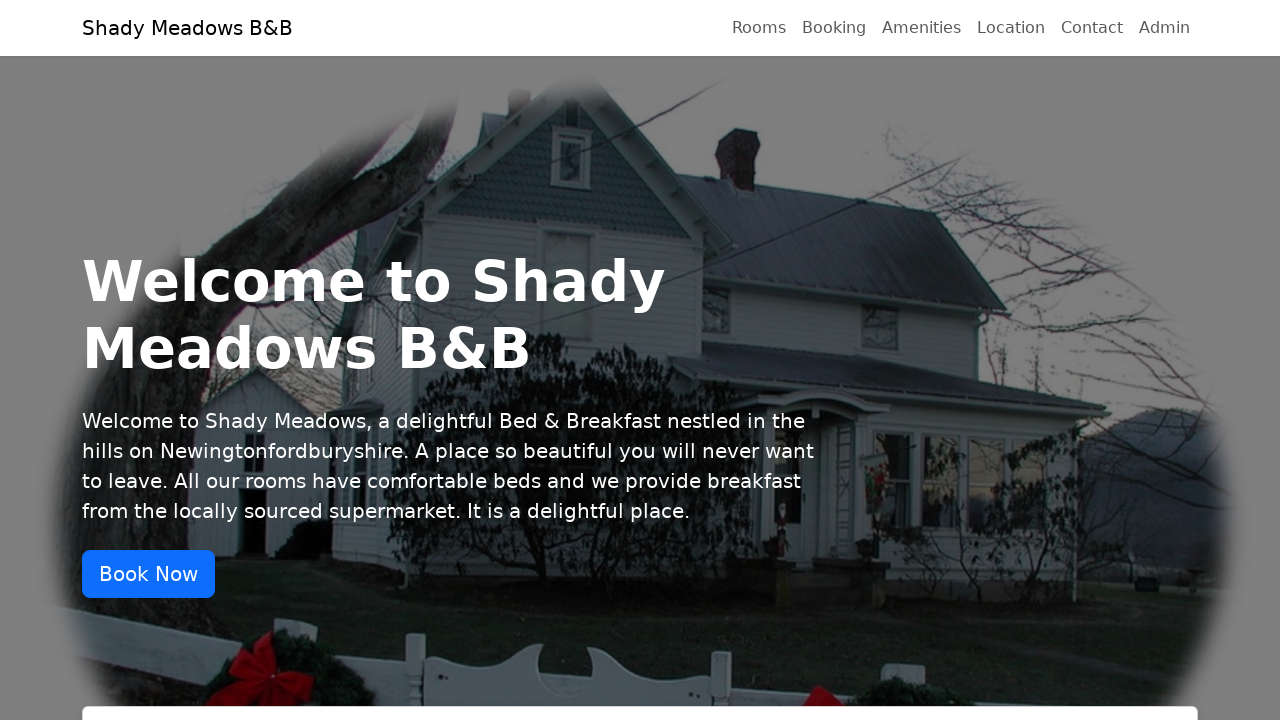

Found 12 images on the page
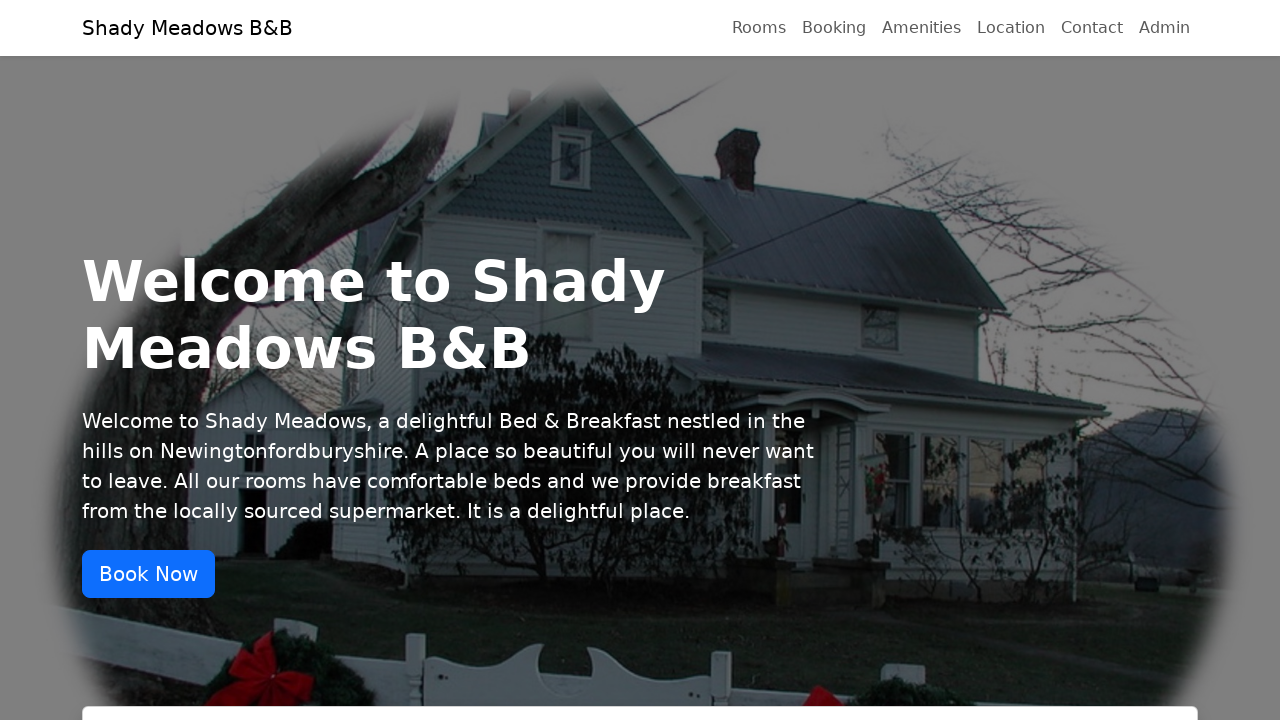

Located the name input field in the contact form
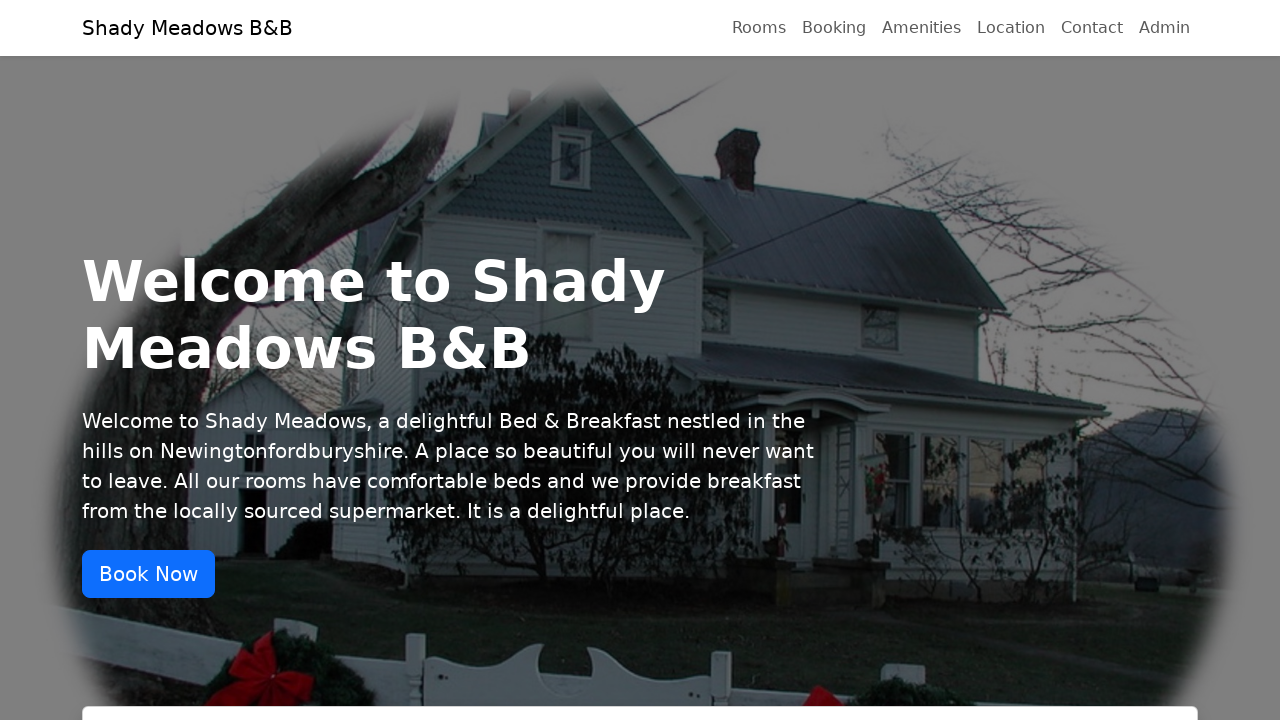

Cleared the name input field on #name
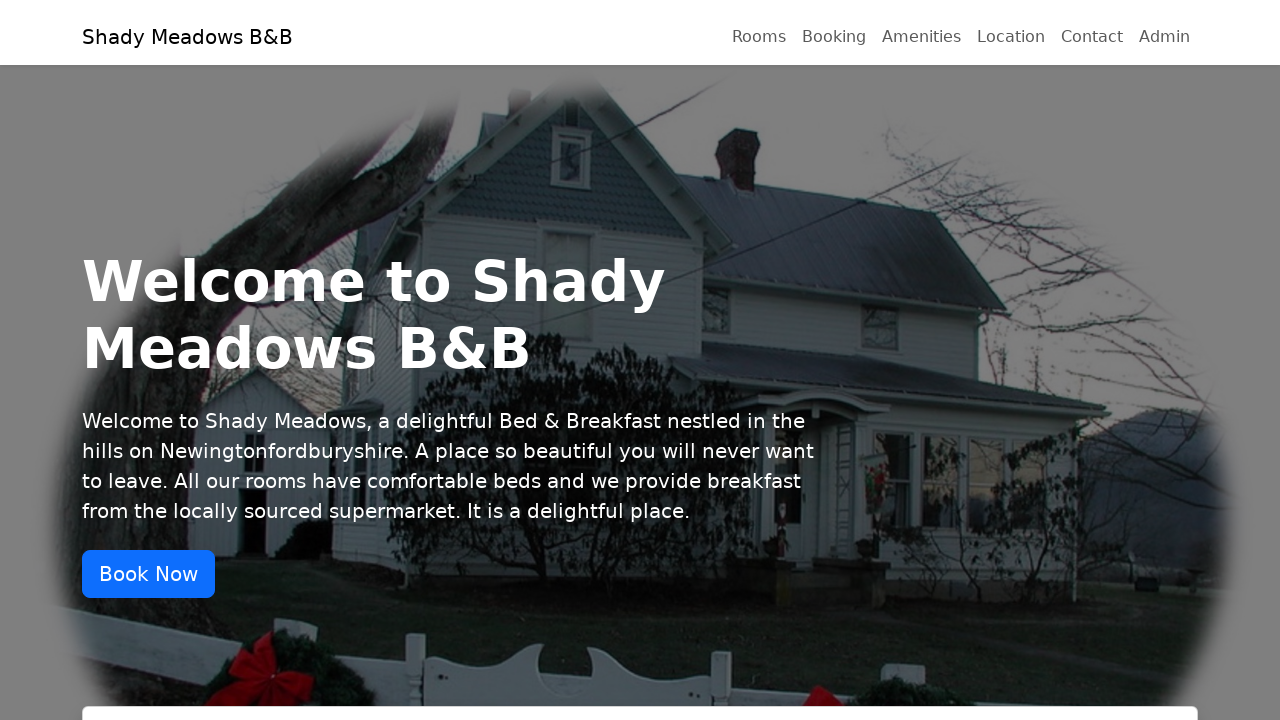

Filled name field with 'sussan' on #name
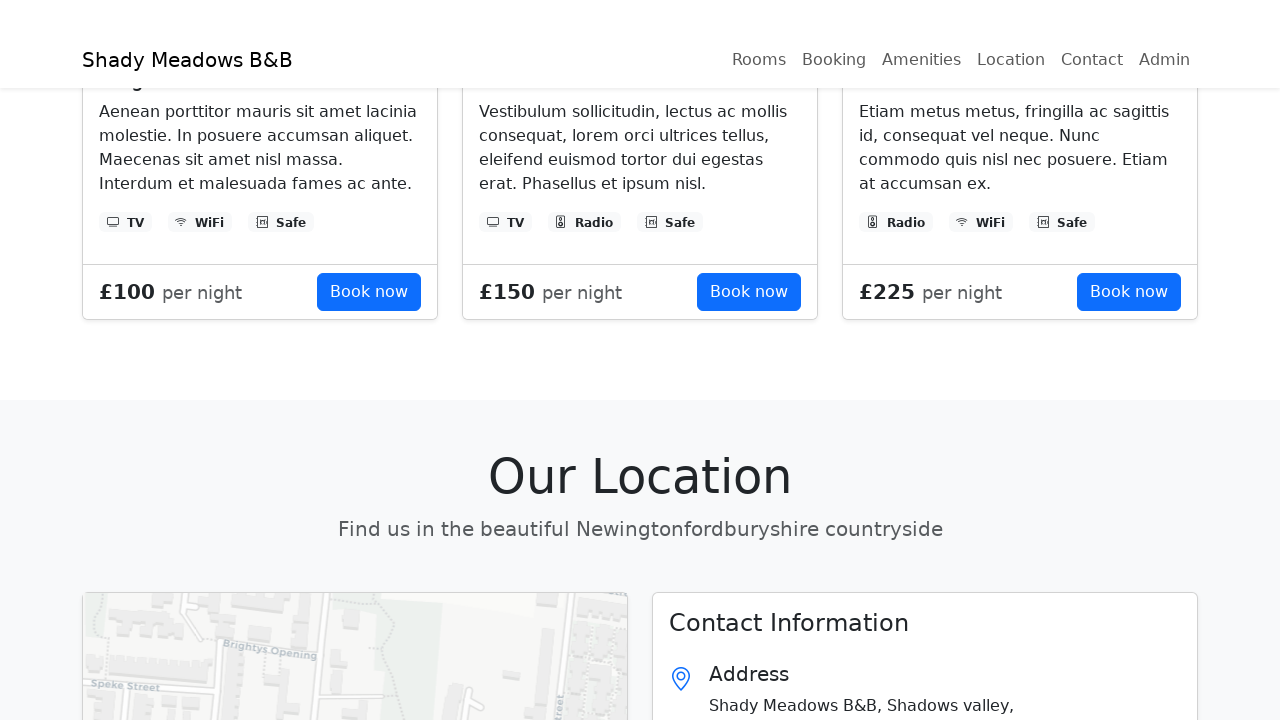

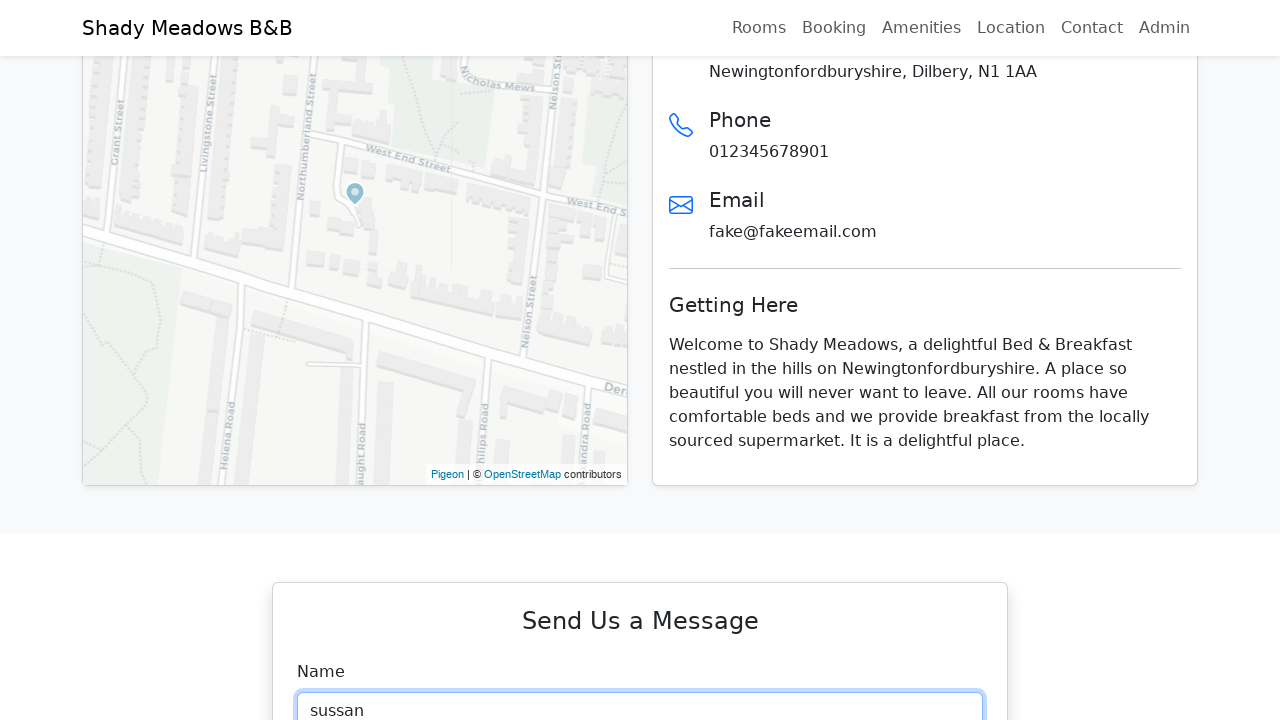